Tests an explicit wait scenario by waiting for a price element to display '100', then clicking a book button, calculating a mathematical answer based on a displayed value, filling in the answer field, and submitting the form.

Starting URL: http://suninjuly.github.io/explicit_wait2.html

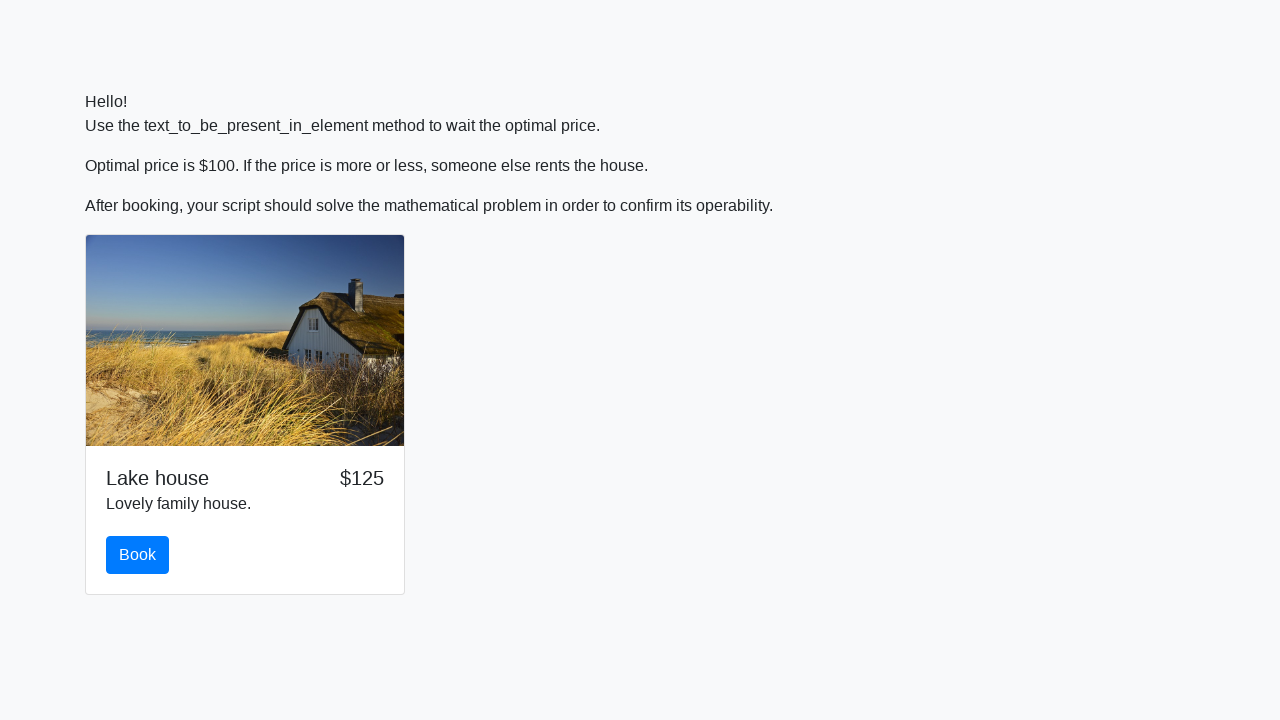

Waited for price element to display '100'
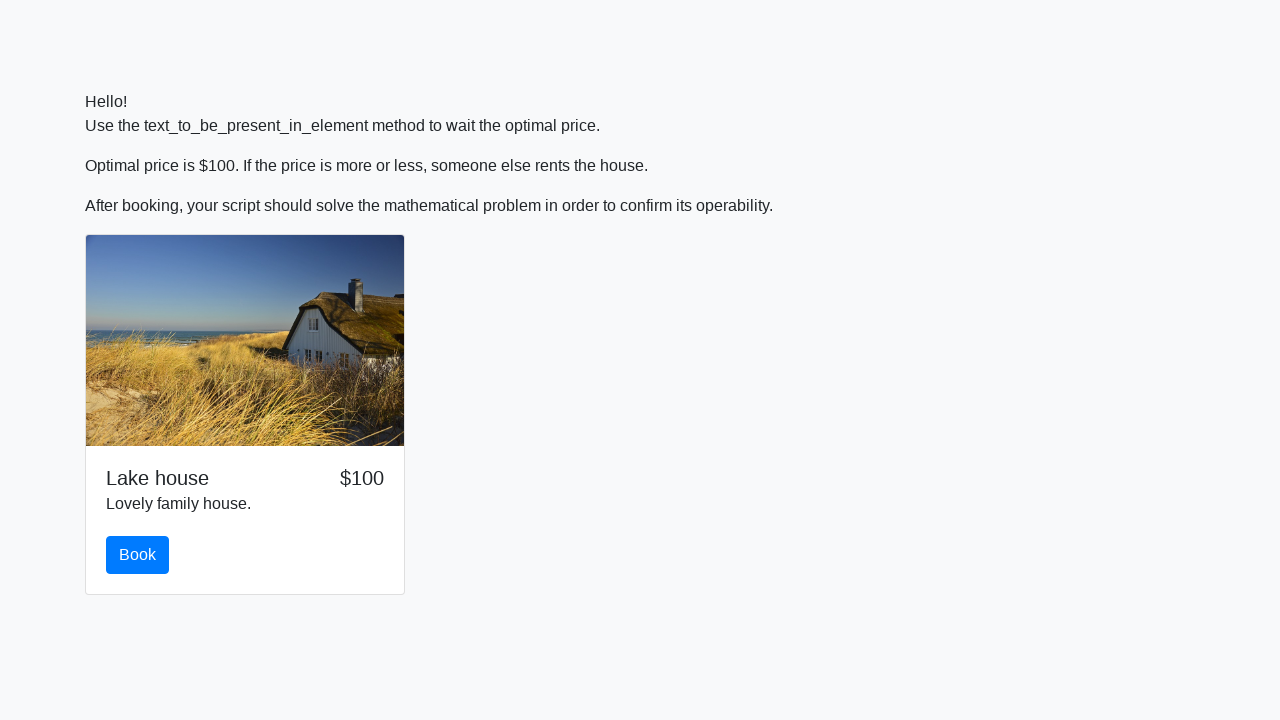

Clicked book button at (138, 555) on #book
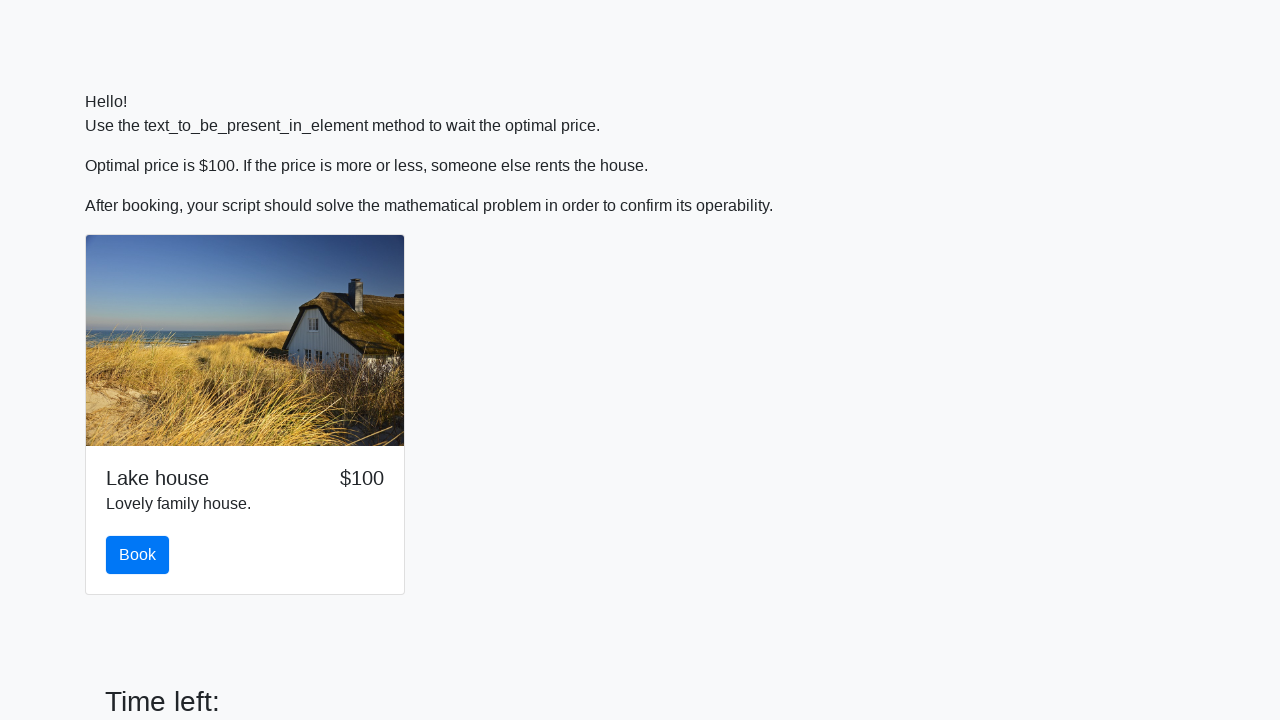

Retrieved input value for calculation: 12
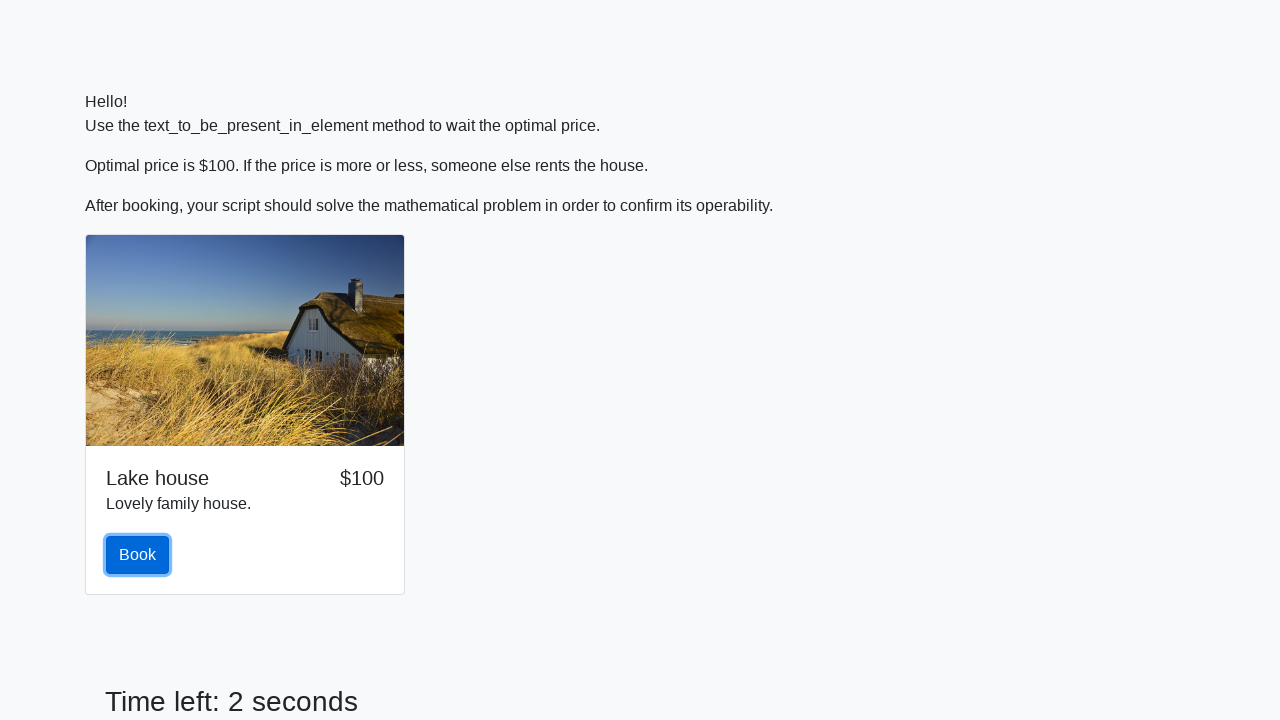

Calculated mathematical answer: 1.8623538379010076
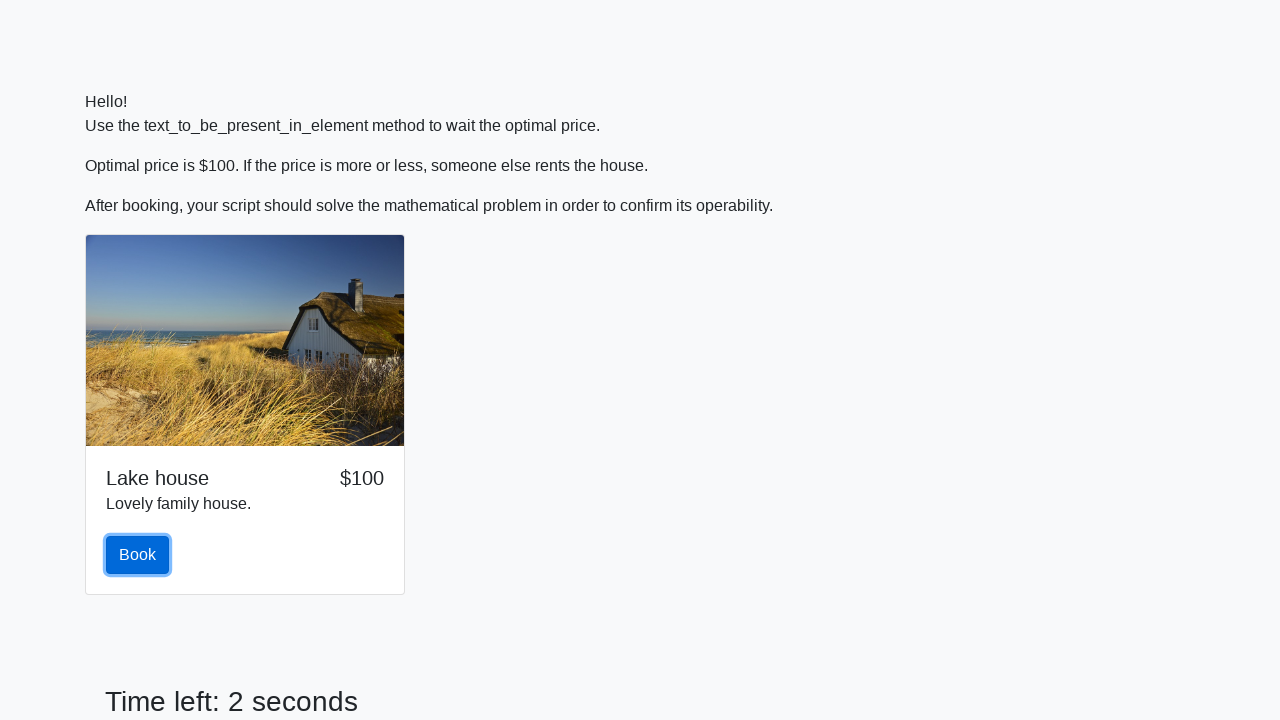

Filled answer field with calculated value on #answer
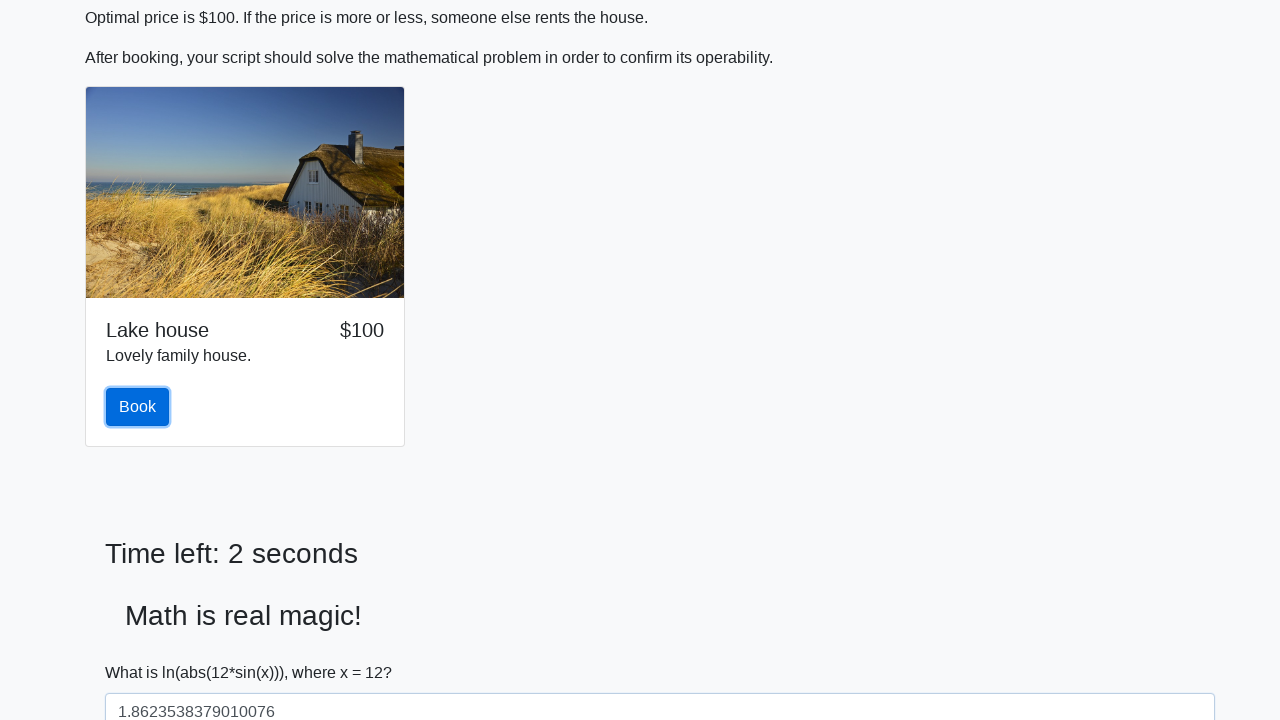

Clicked submit button to complete form at (143, 651) on [type='submit']
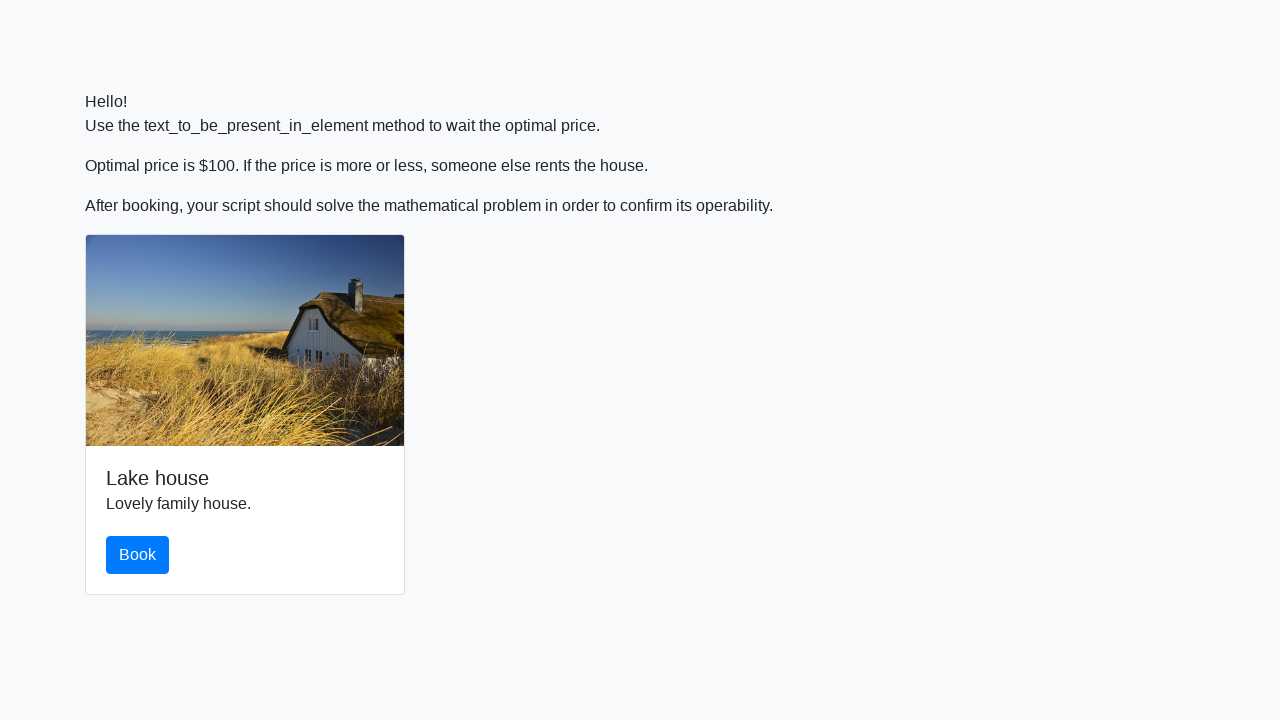

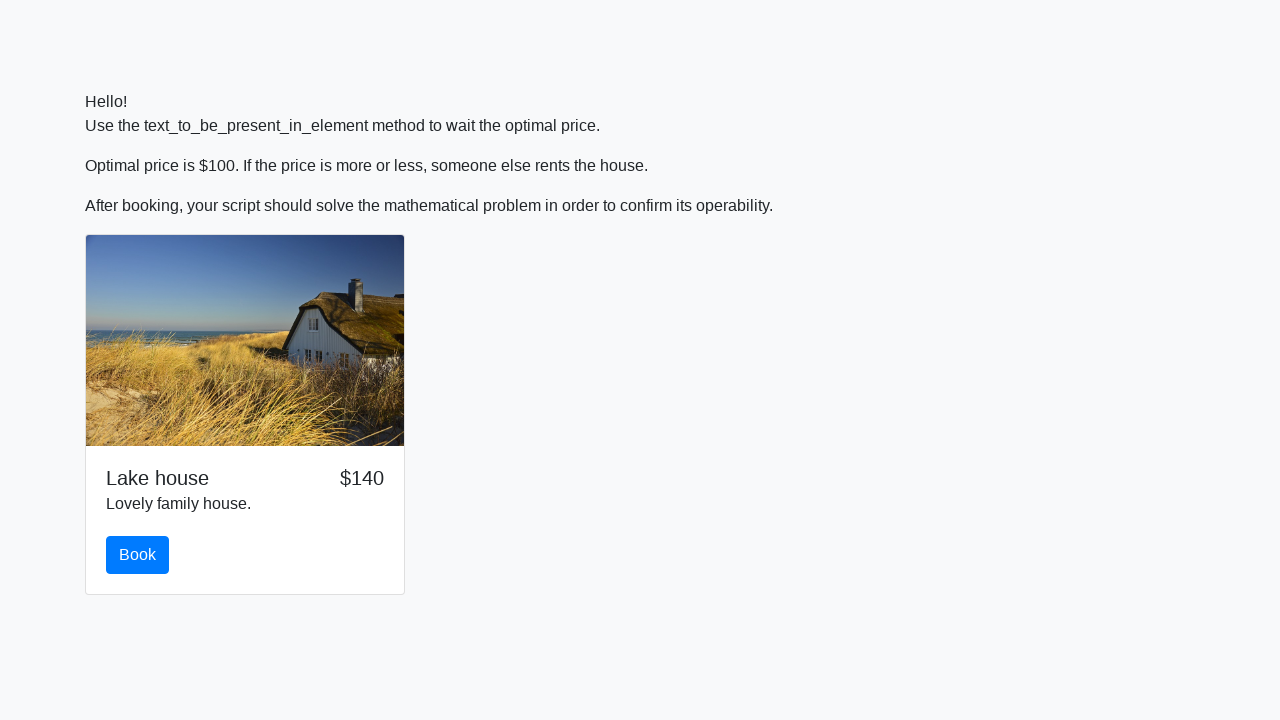